Tests explicit wait functionality by waiting for elements to become visible, clicking on a name input field, and typing a search query into a Wikipedia search input field on a test automation practice site.

Starting URL: https://testautomationpractice.blogspot.com/

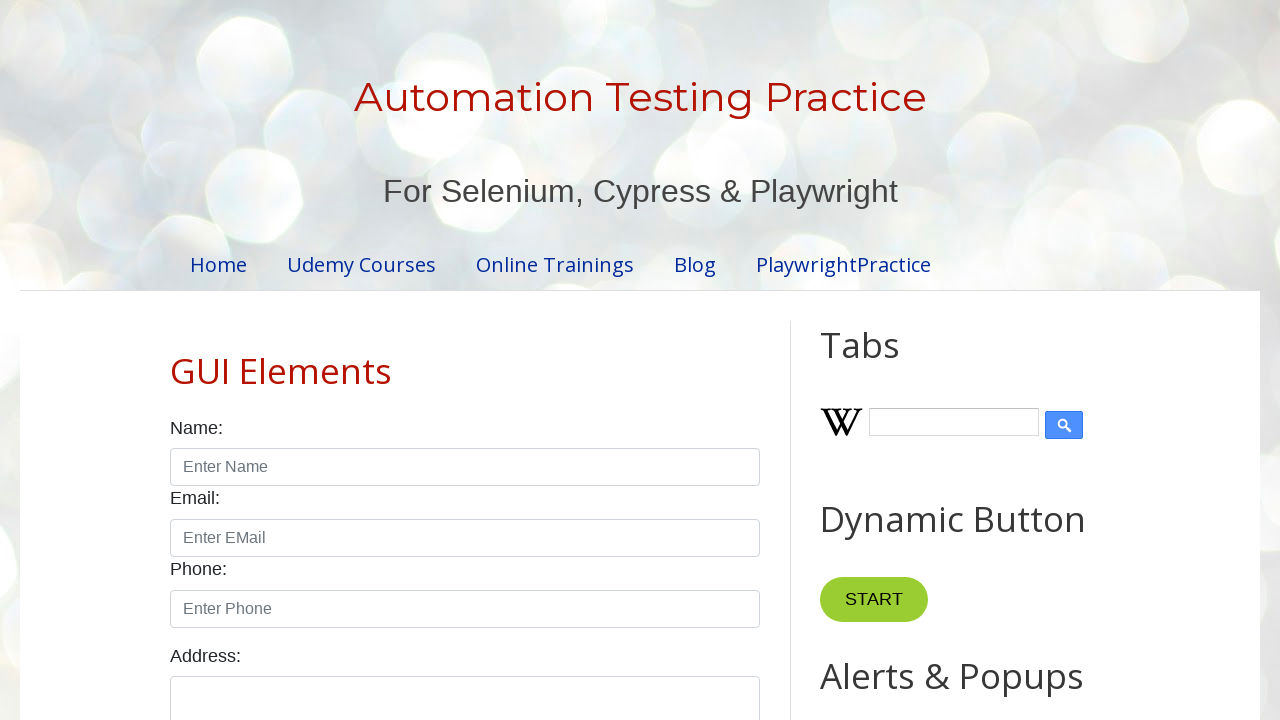

Waited for name input field to become visible
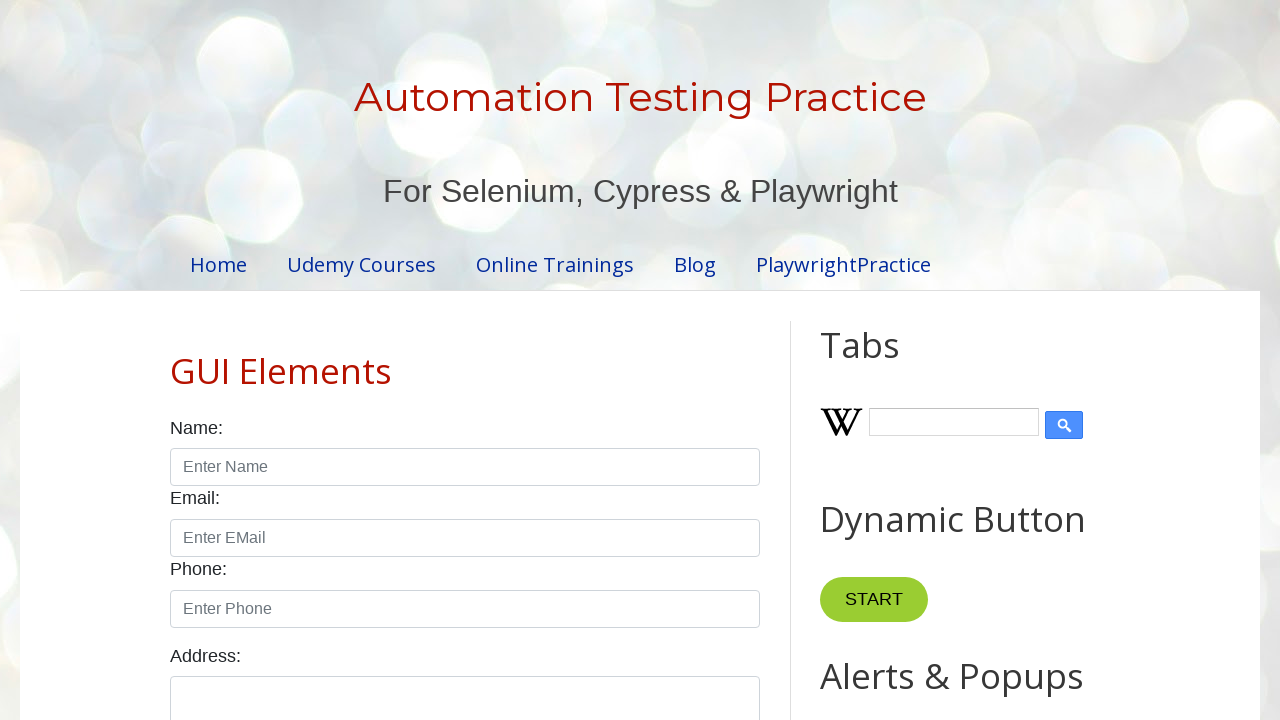

Clicked on the name input field at (465, 467) on #name
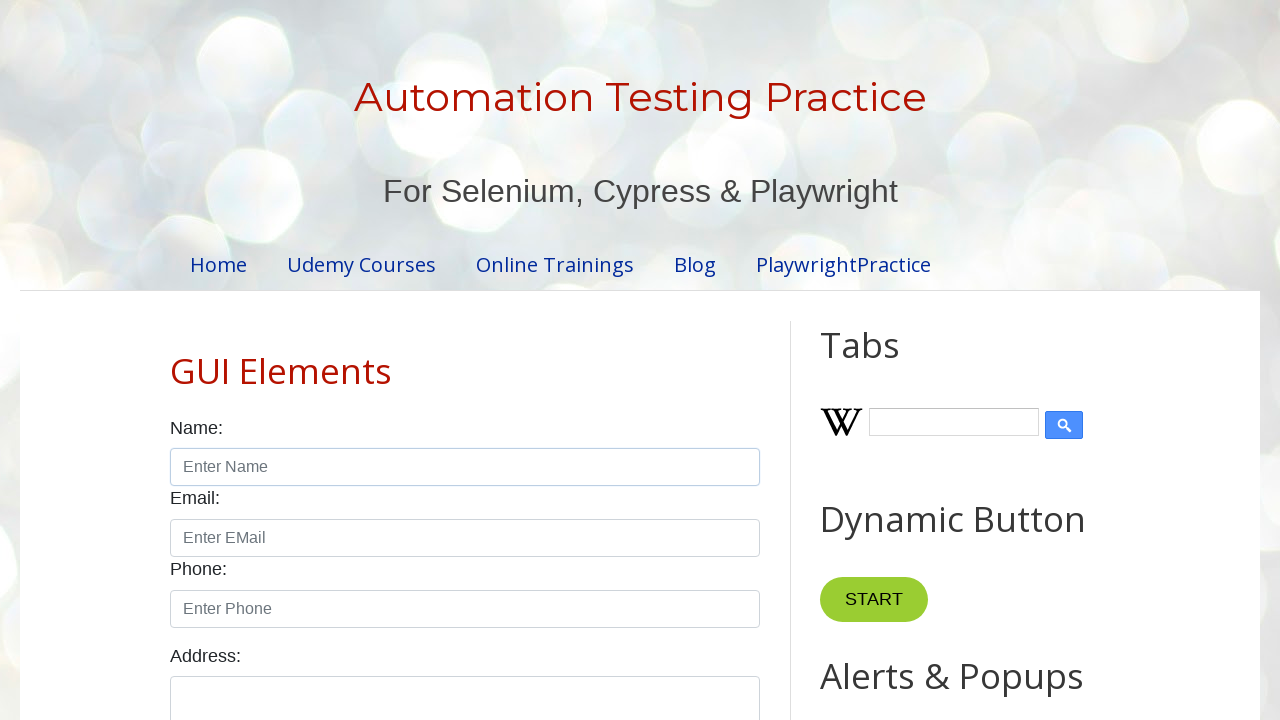

Waited for Wikipedia search input field to become visible
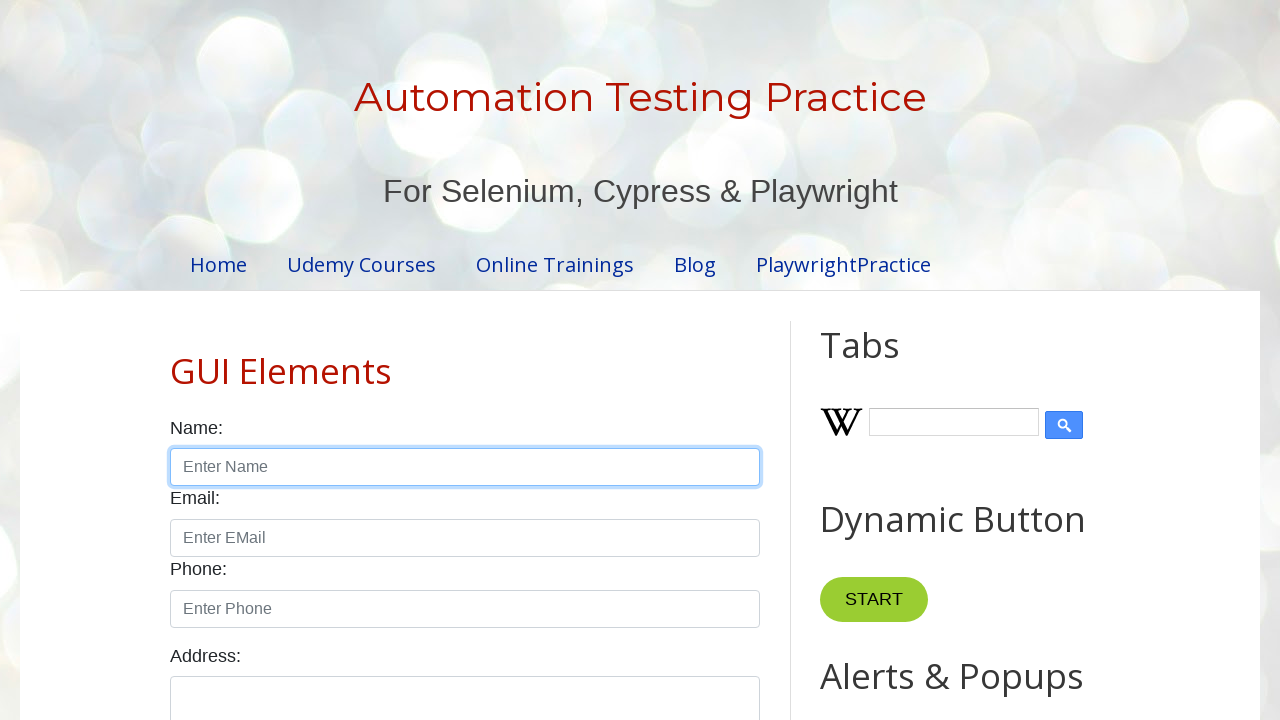

Typed 'Explicit Wait' into the Wikipedia search input field on #Wikipedia1_wikipedia-search-input
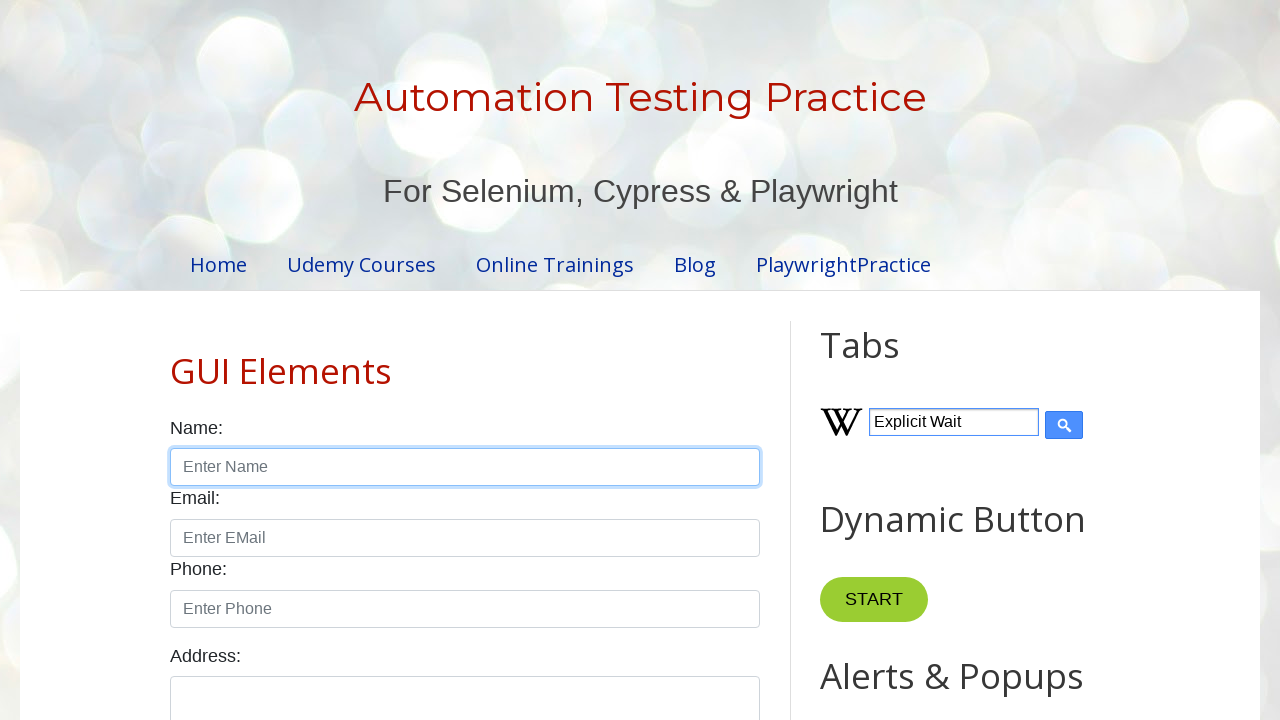

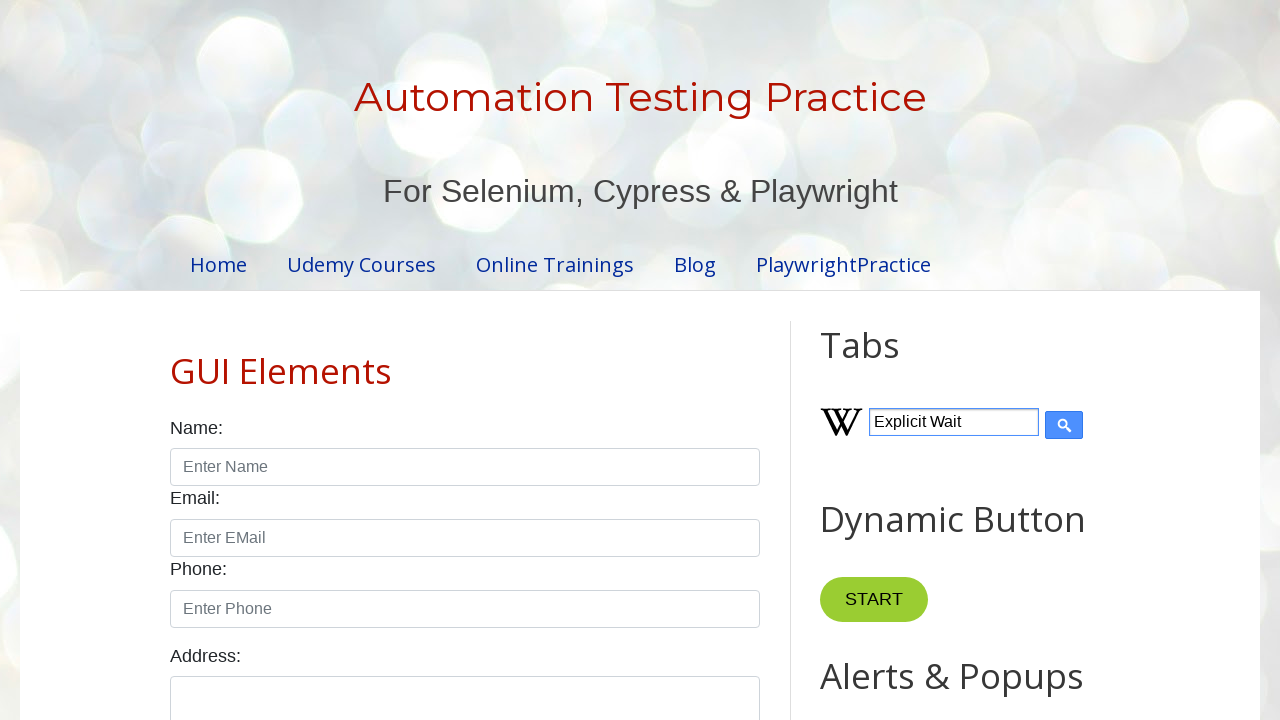